Tests multi-selection functionality on jQuery UI selectable demo by using Ctrl+click to select multiple items

Starting URL: https://jqueryui.com/selectable/

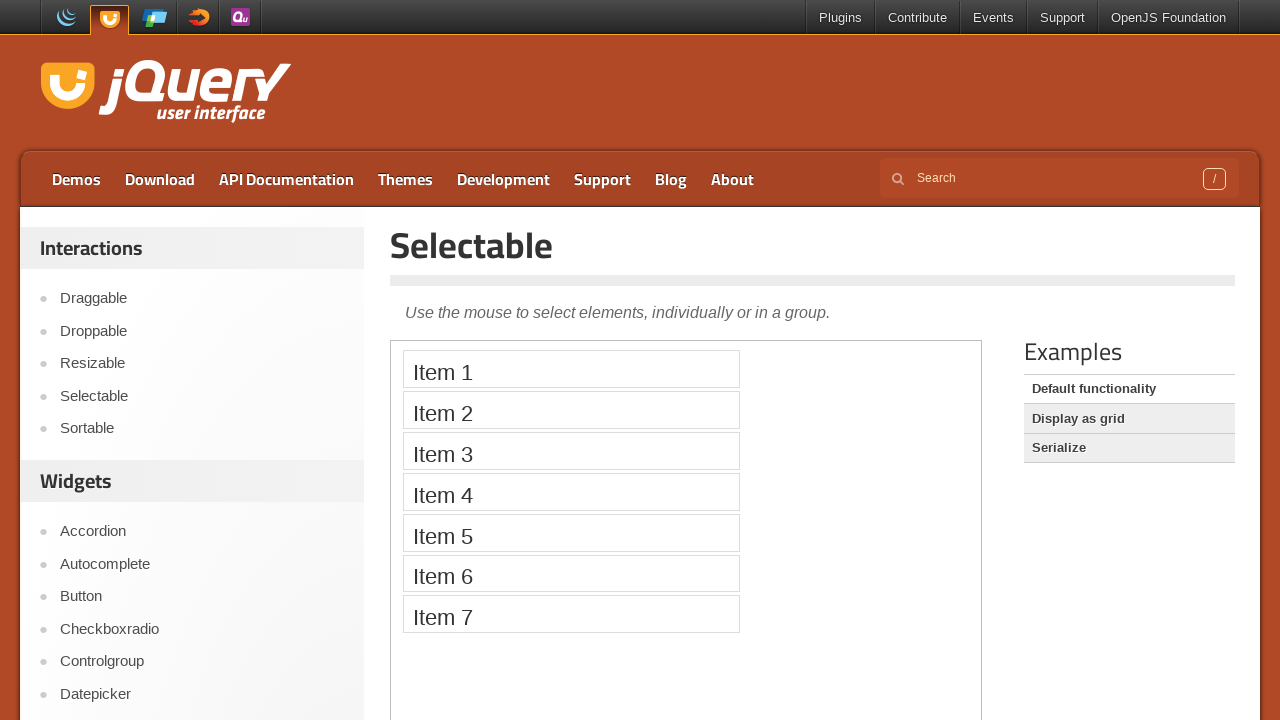

Located demo iframe for jQuery UI selectable
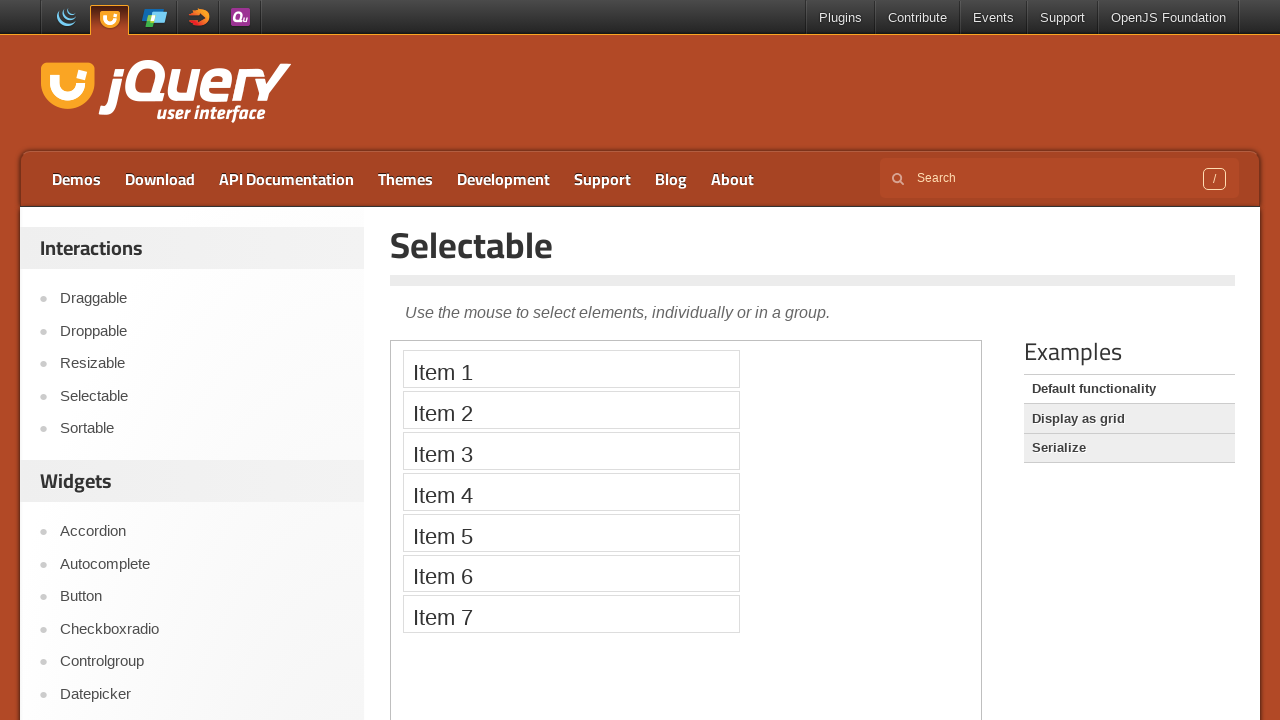

Pressed Control key down for multi-selection
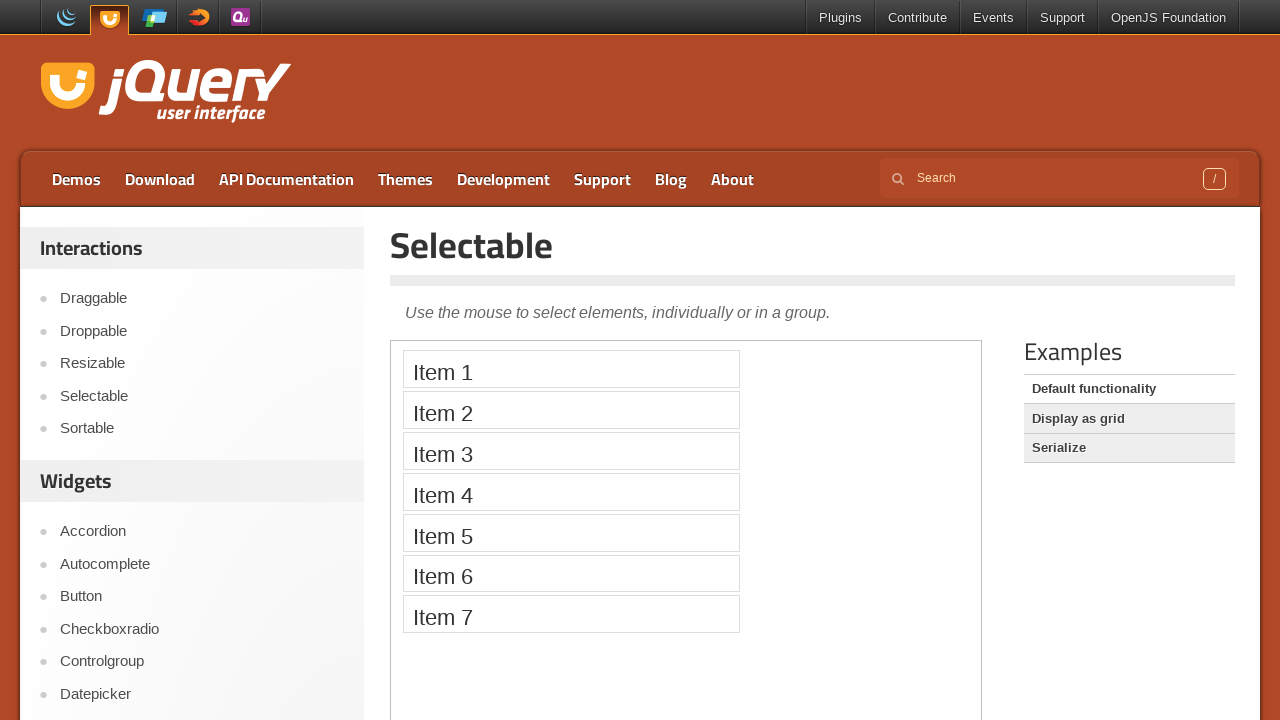

Ctrl+clicked Item 1 to select it at (571, 369) on iframe.demo-frame >> internal:control=enter-frame >> text=Item 1
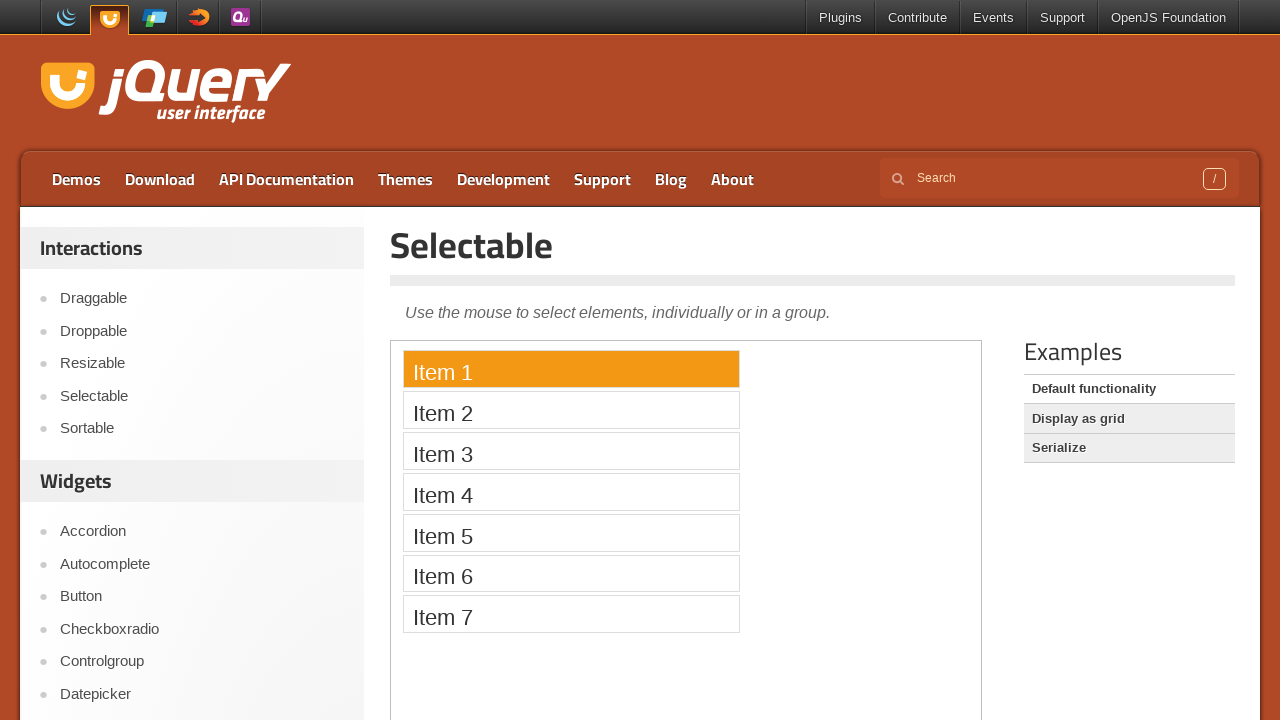

Ctrl+clicked Item 3 to add it to selection at (571, 451) on iframe.demo-frame >> internal:control=enter-frame >> text=Item 3
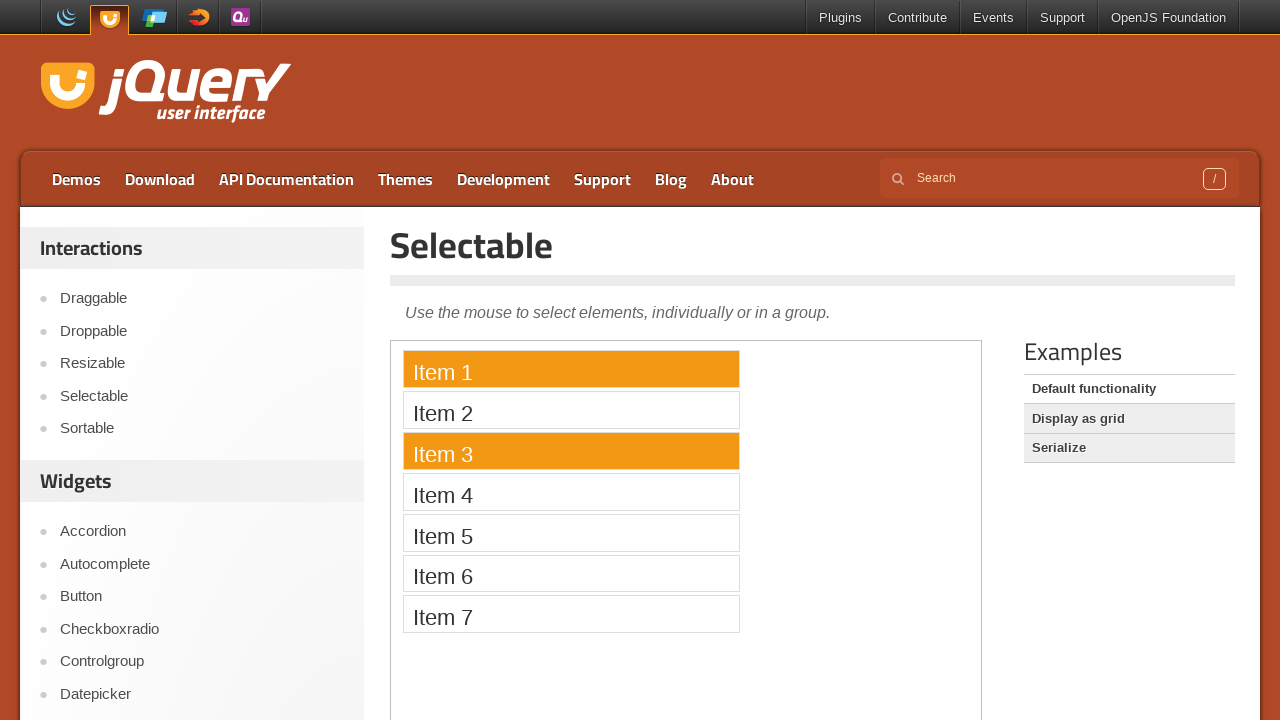

Ctrl+clicked Item 5 to add it to selection at (571, 532) on iframe.demo-frame >> internal:control=enter-frame >> text=Item 5
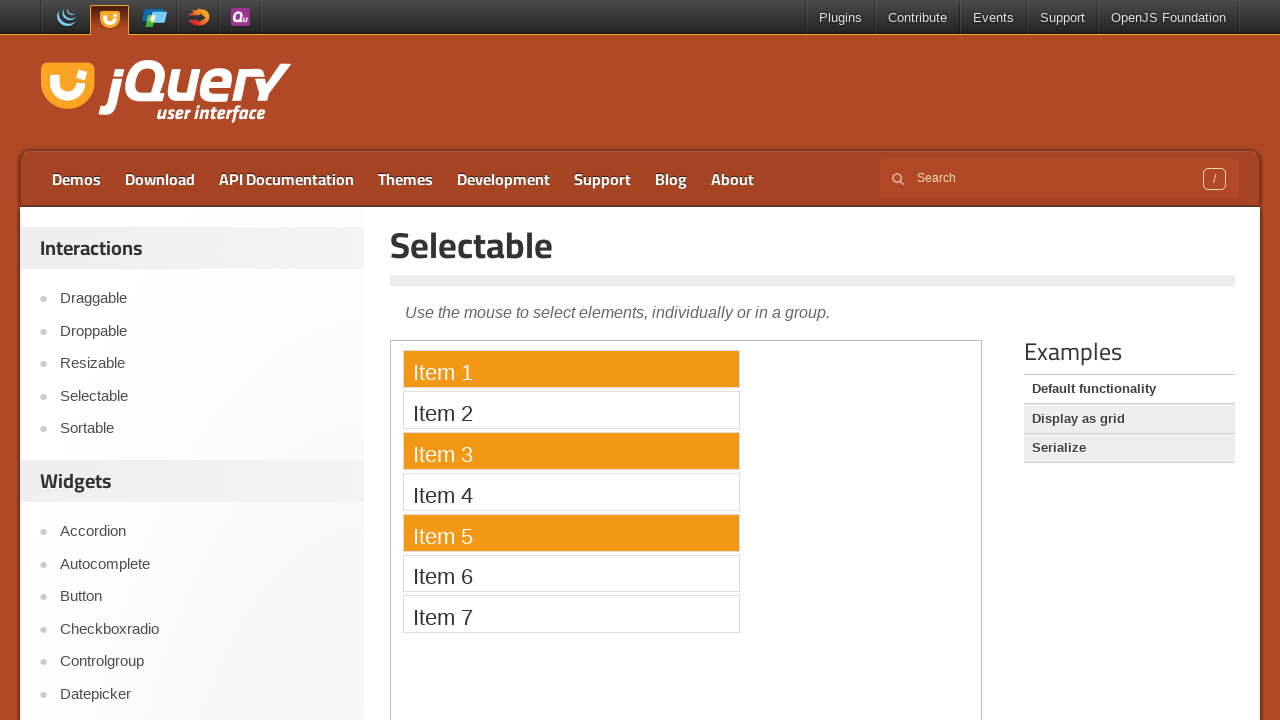

Ctrl+clicked Item 2 to add it to selection at (571, 410) on iframe.demo-frame >> internal:control=enter-frame >> text=Item 2
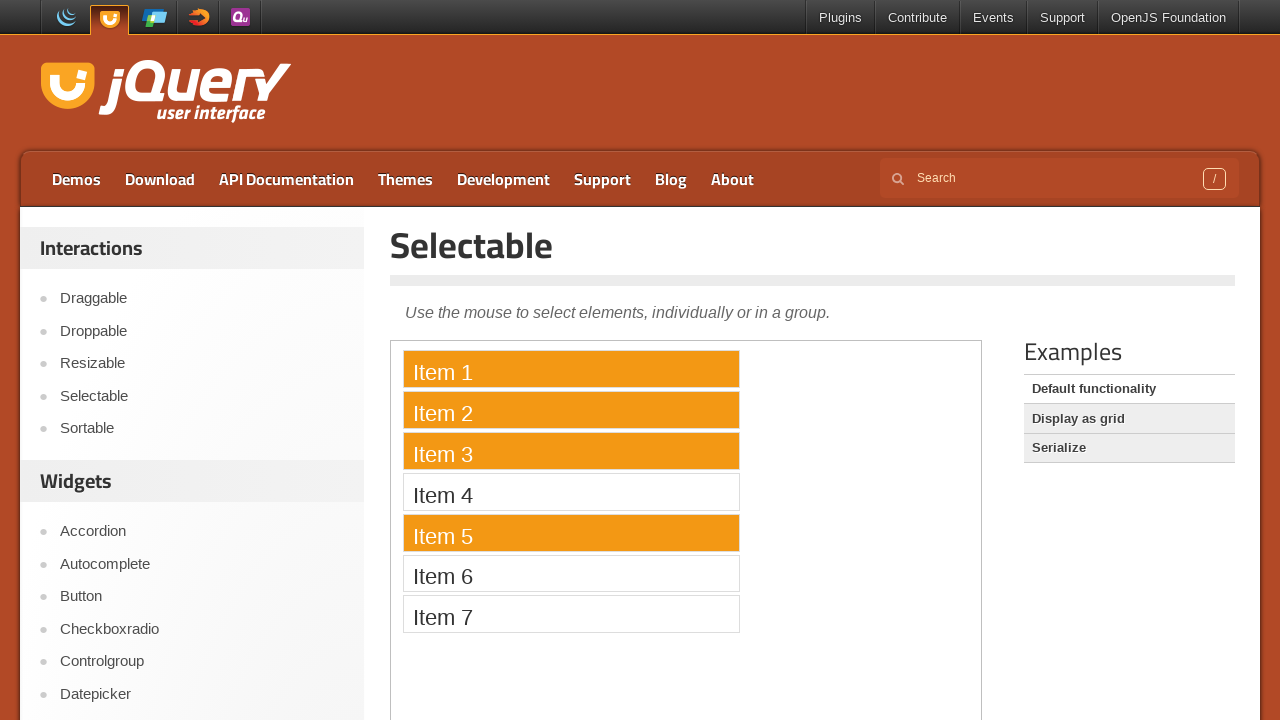

Released Control key to complete multi-selection
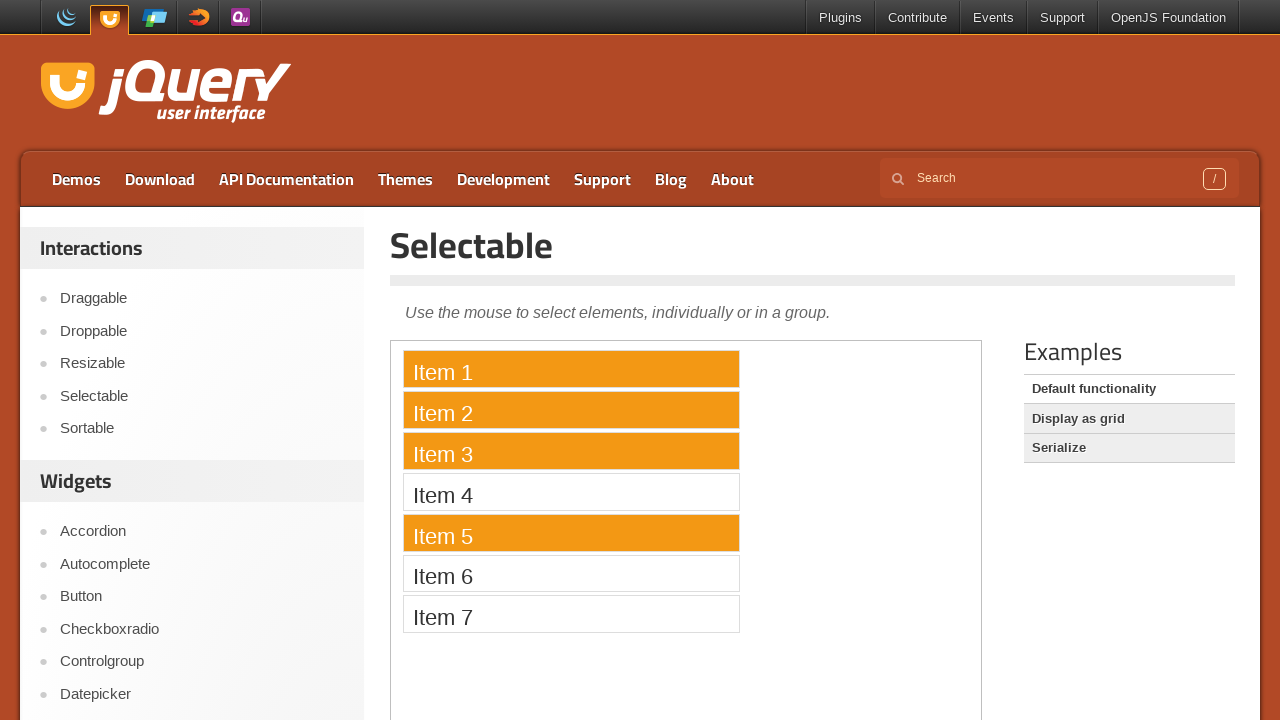

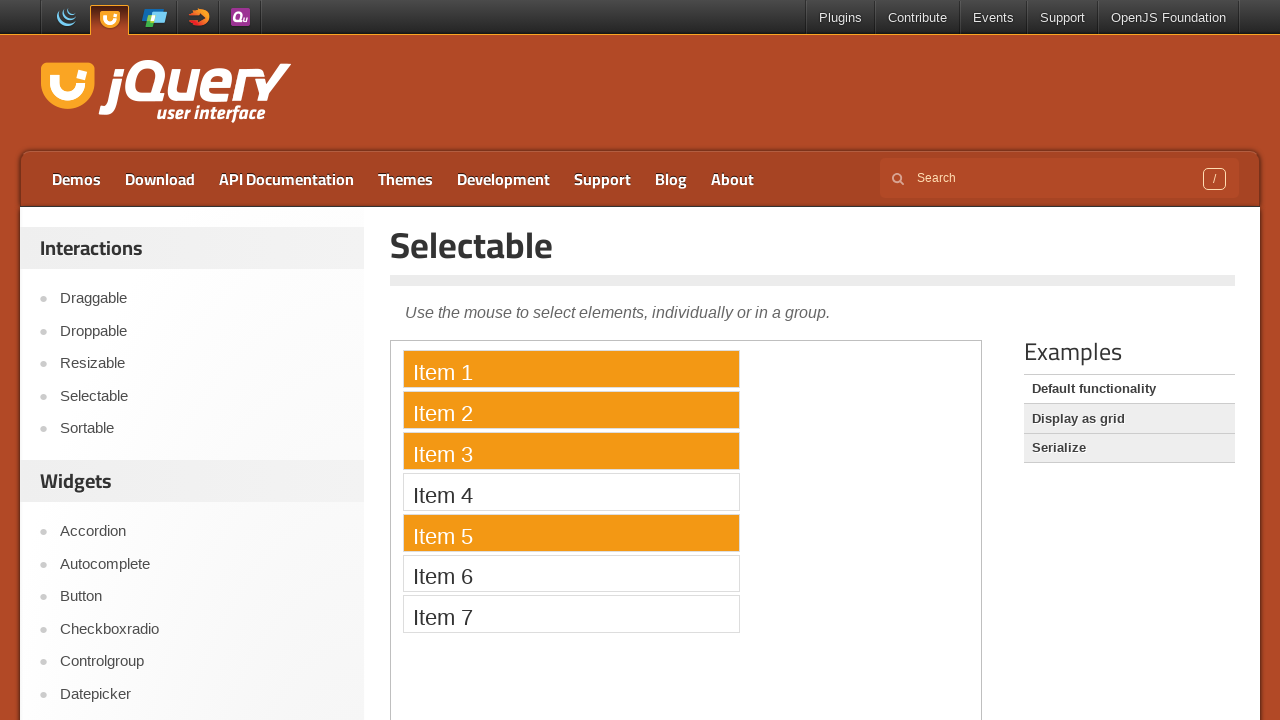